Navigates to Python.org homepage and verifies that event information is displayed in the event widget

Starting URL: https://www.python.org/

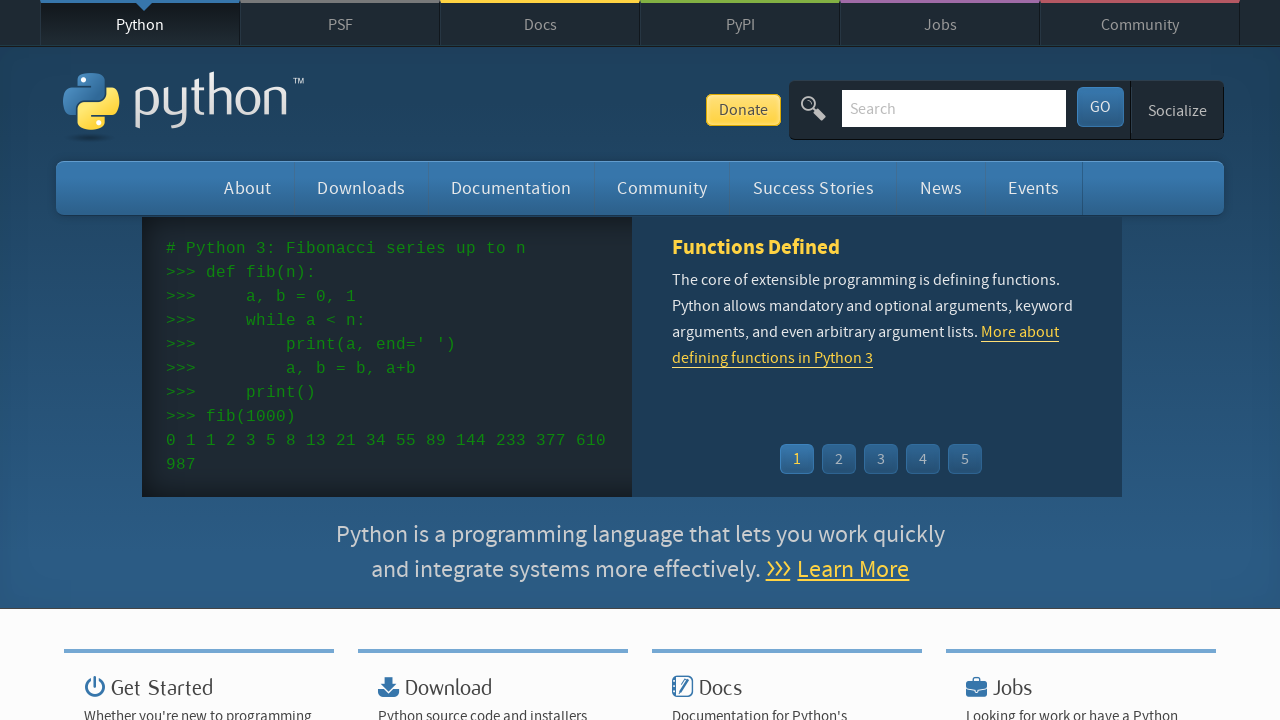

Navigated to Python.org homepage
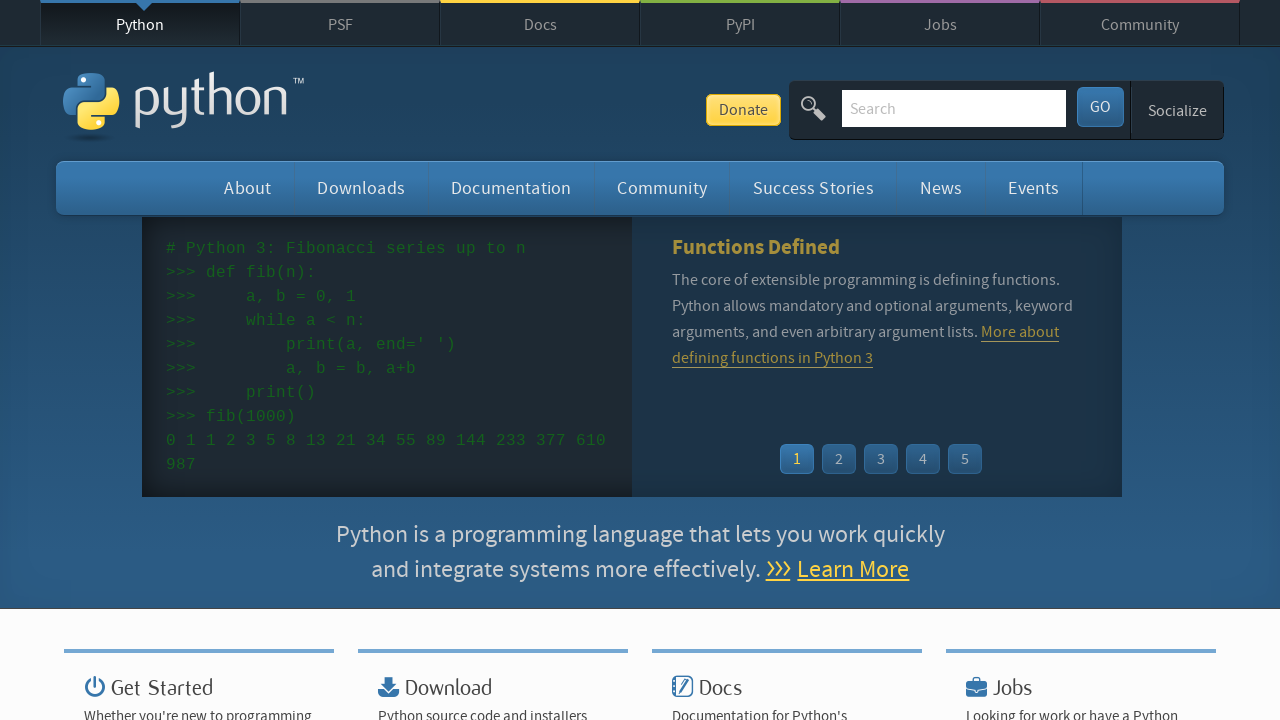

Event widget loaded
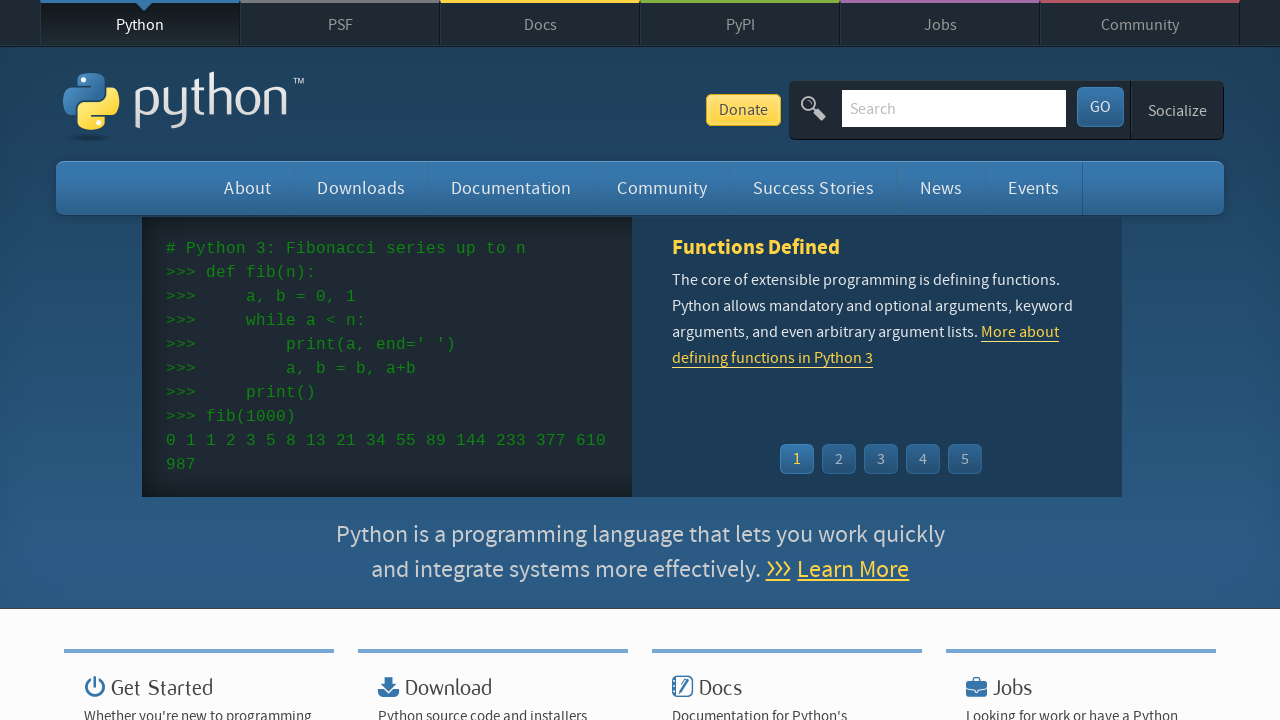

Event times are displayed in the event widget
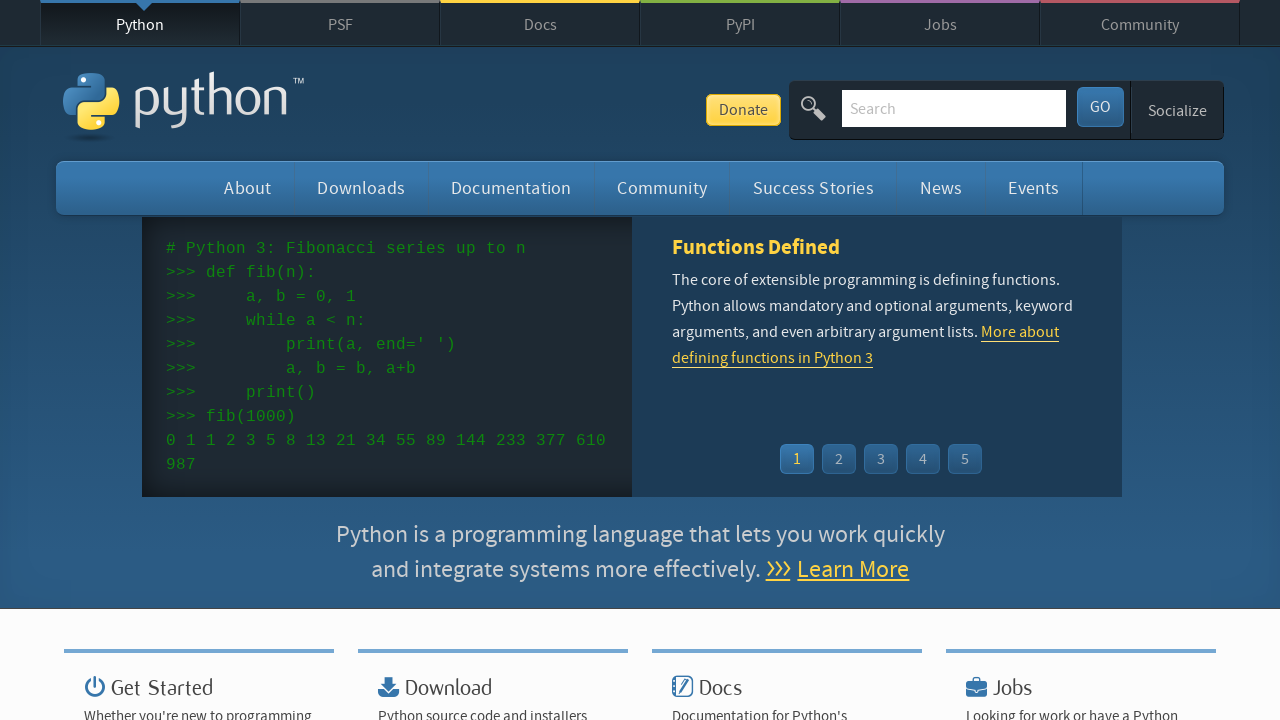

Event names/links are displayed in the event widget
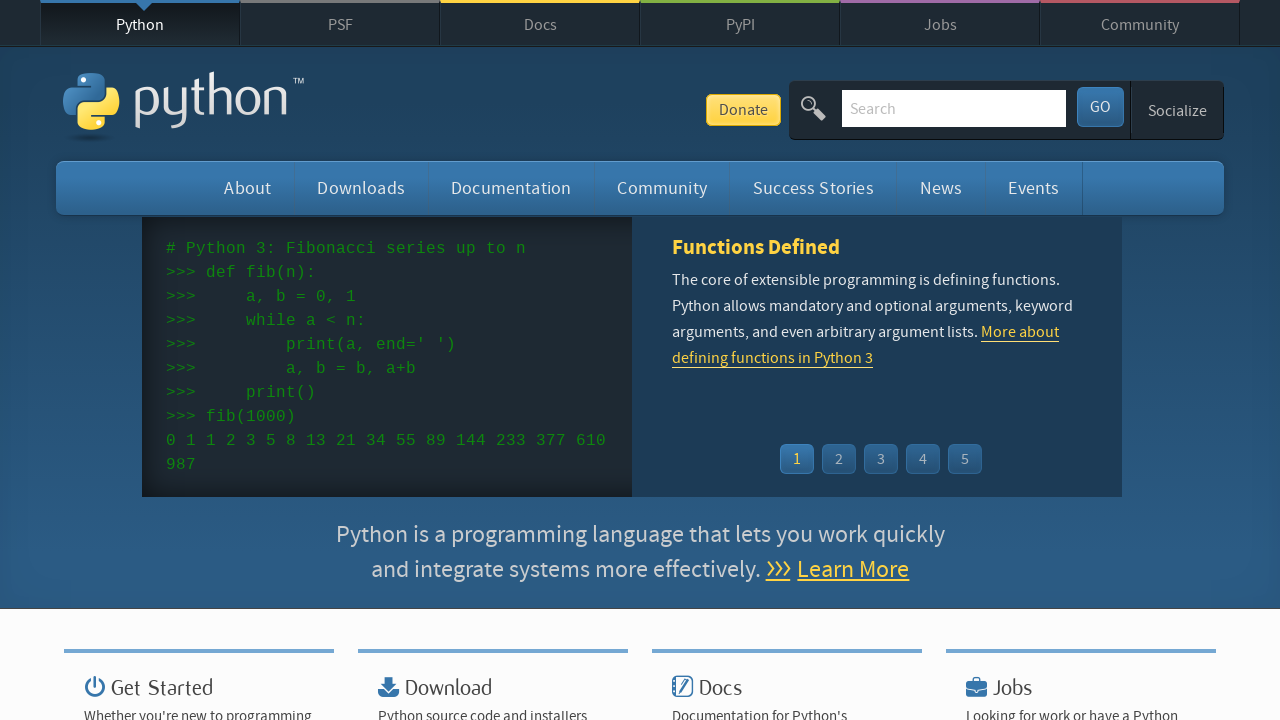

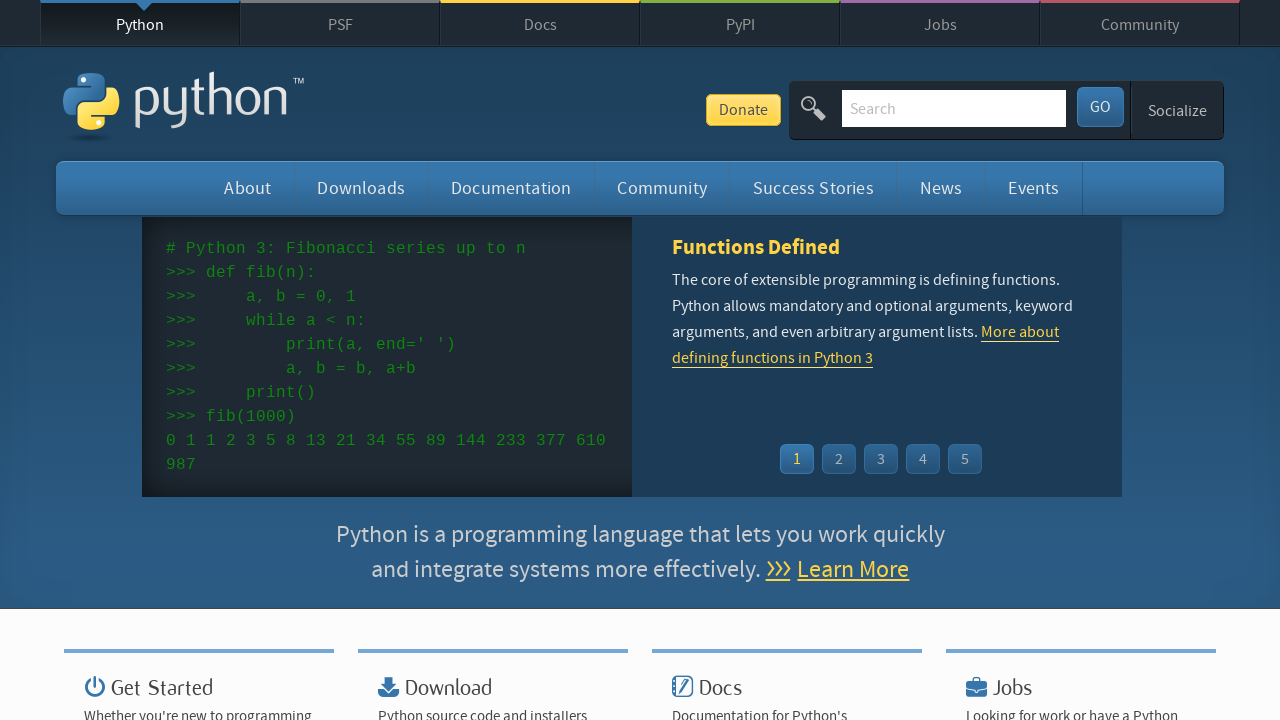